Tests drag and drop functionality within an iframe on jQuery UI demo page by dragging an element and dropping it onto a target area

Starting URL: https://jqueryui.com/droppable/

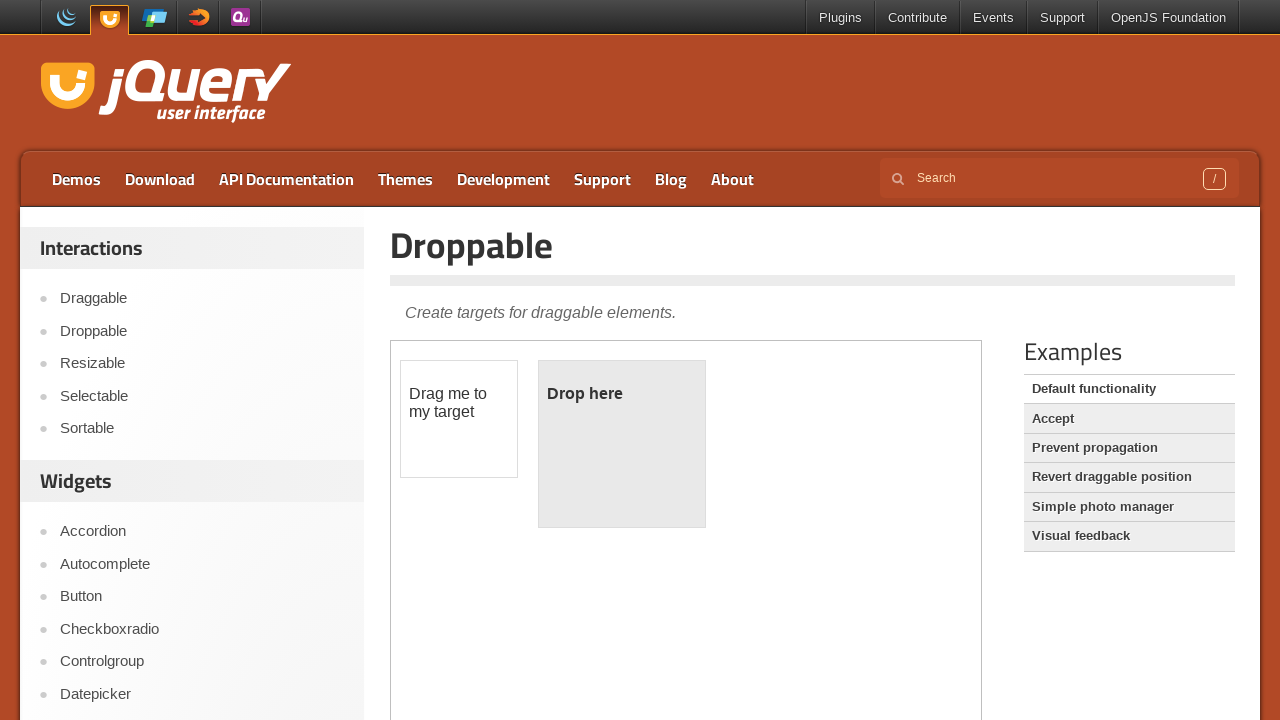

Queried page and found 1 iframe(s)
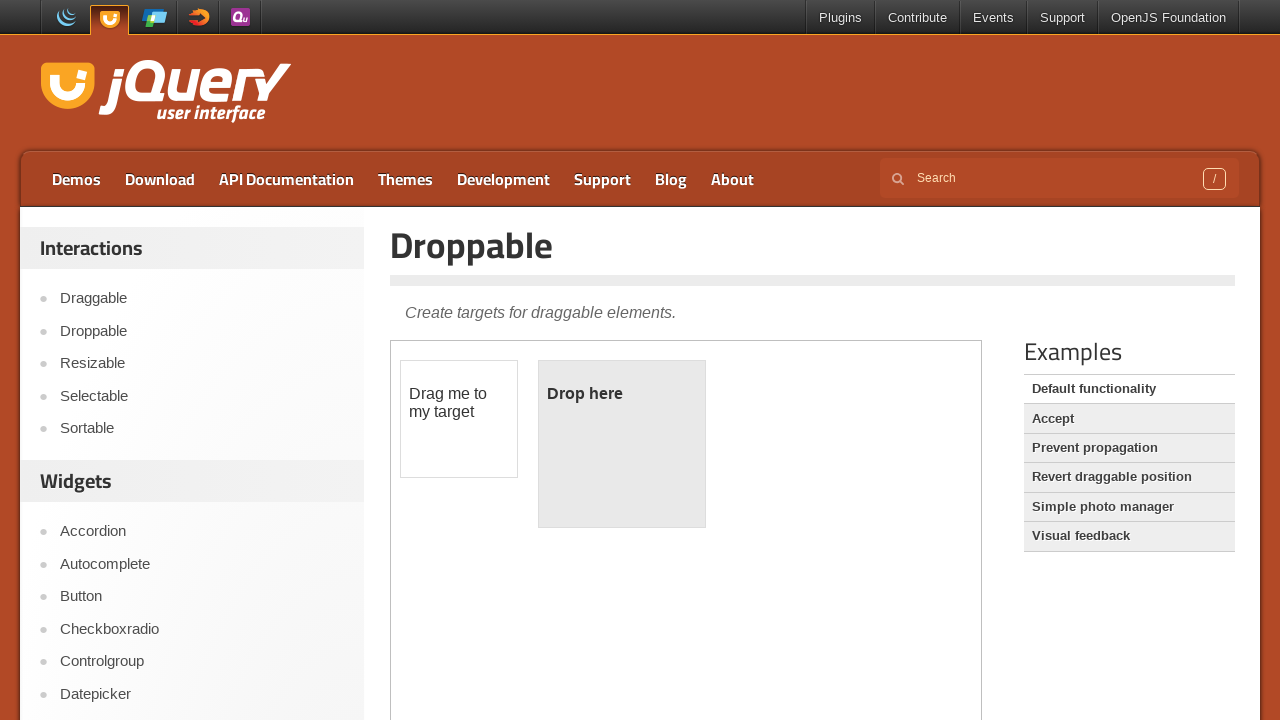

Located the demo iframe using frame_locator
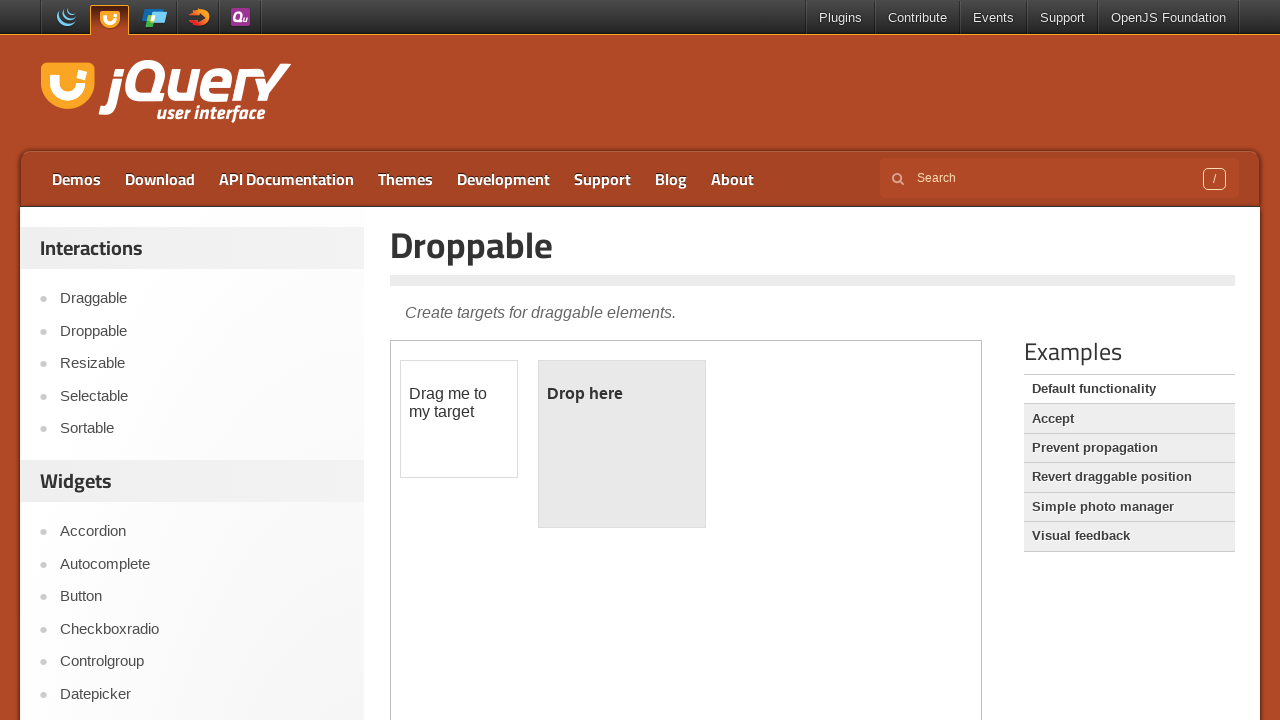

Clicked on the draggable element within the iframe at (459, 419) on iframe.demo-frame >> internal:control=enter-frame >> #draggable
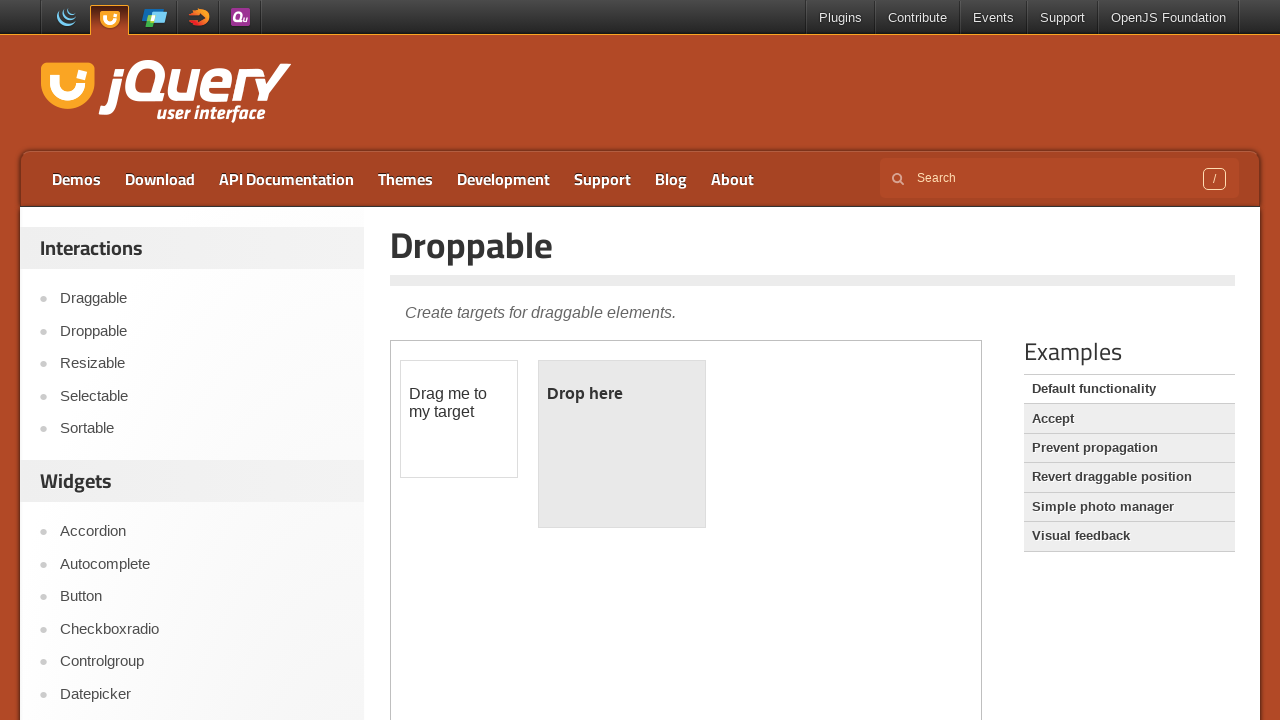

Dragged the draggable element and dropped it onto the droppable target area at (622, 444)
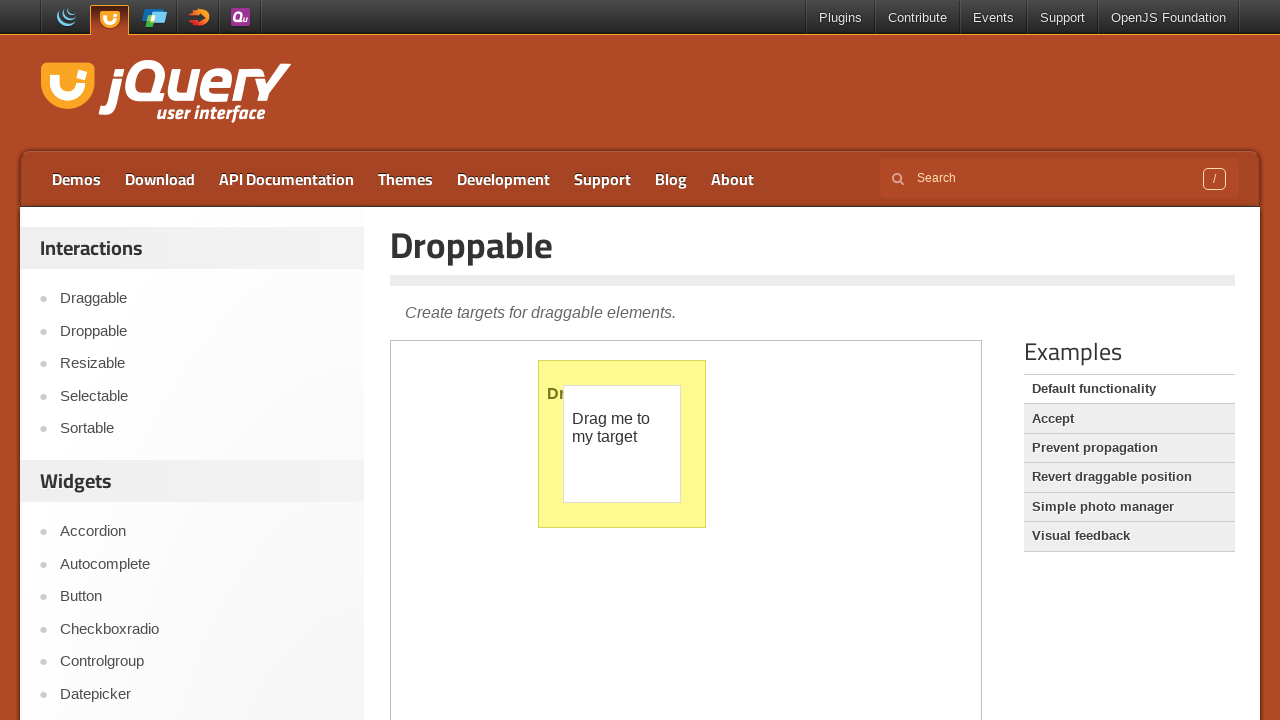

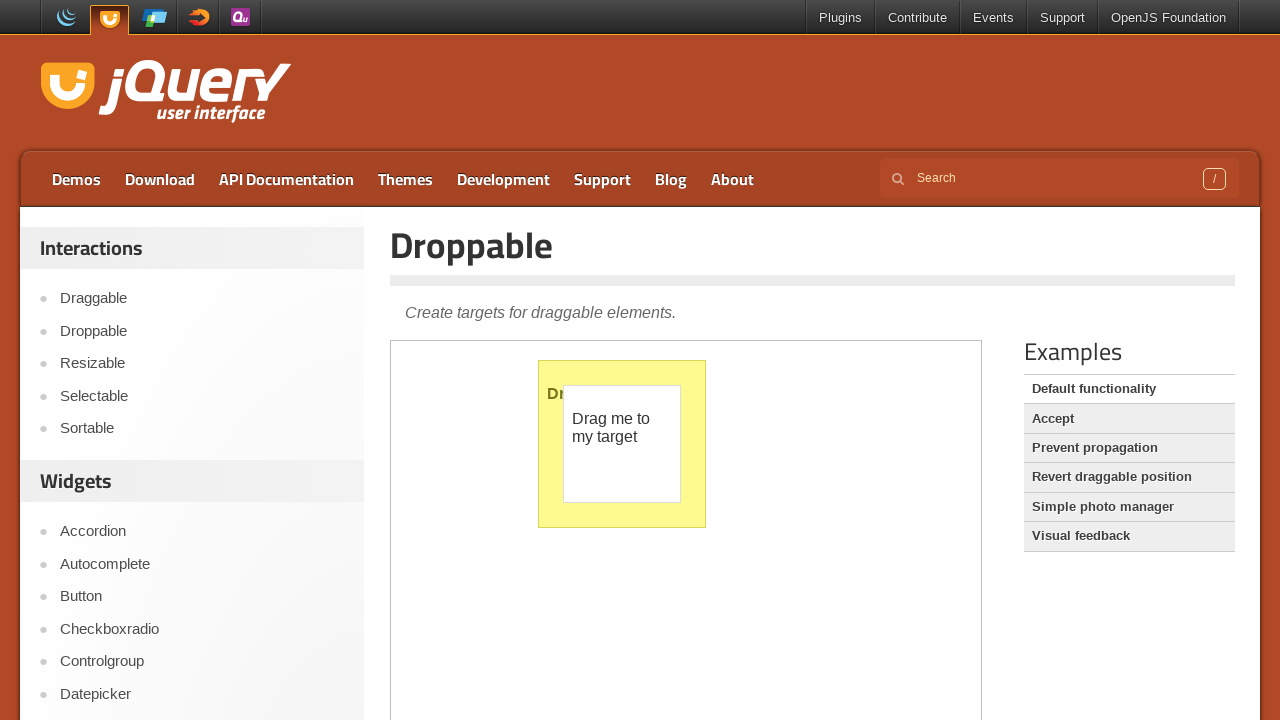